Navigates to the BFI films index page and waits for the page to fully load, verifying that the main heading element is present.

Starting URL: https://whatson.bfi.org.uk/Online/default.asp?BOparam::WScontent::loadArticle::permalink=filmsindex

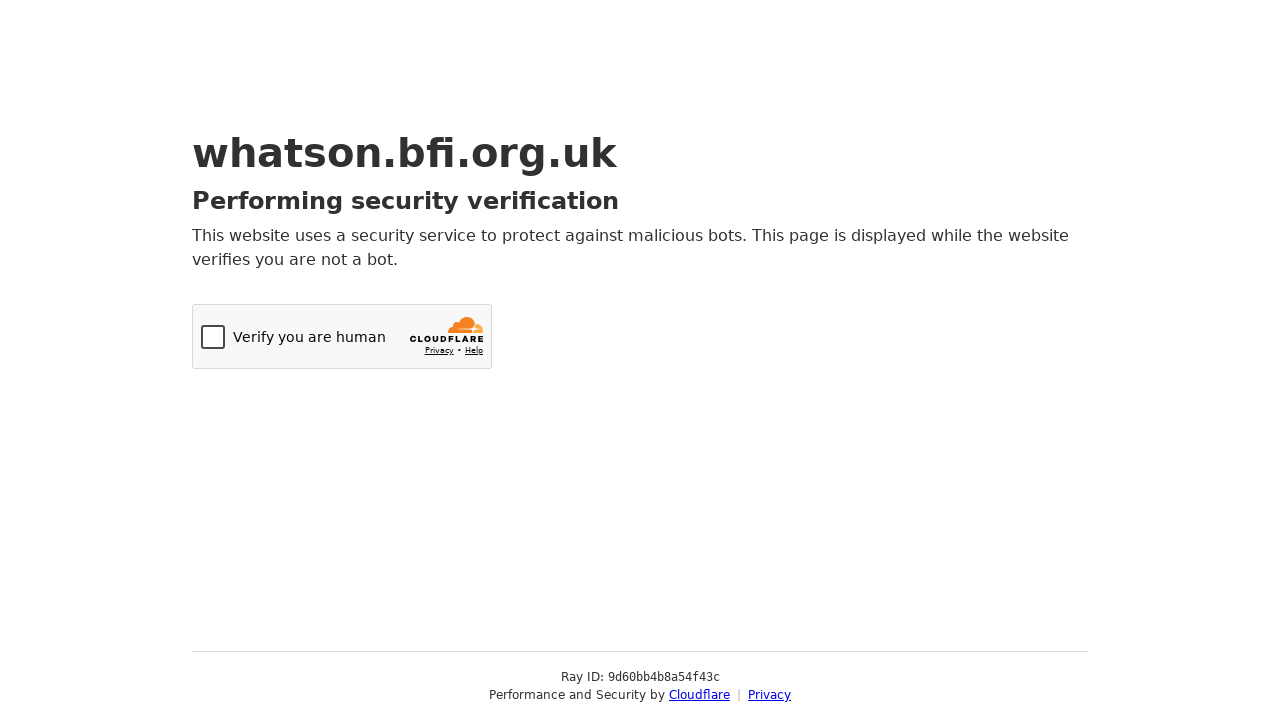

Navigated to BFI films index page
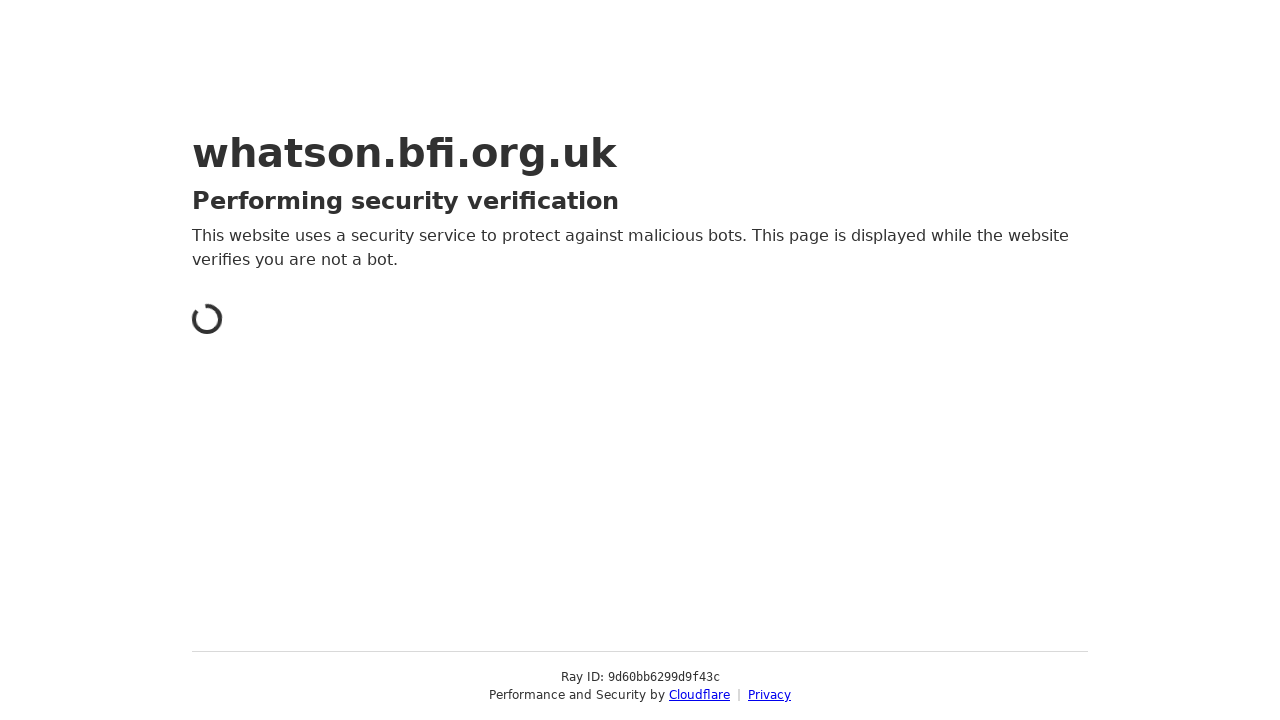

Main heading element is present and page has fully loaded
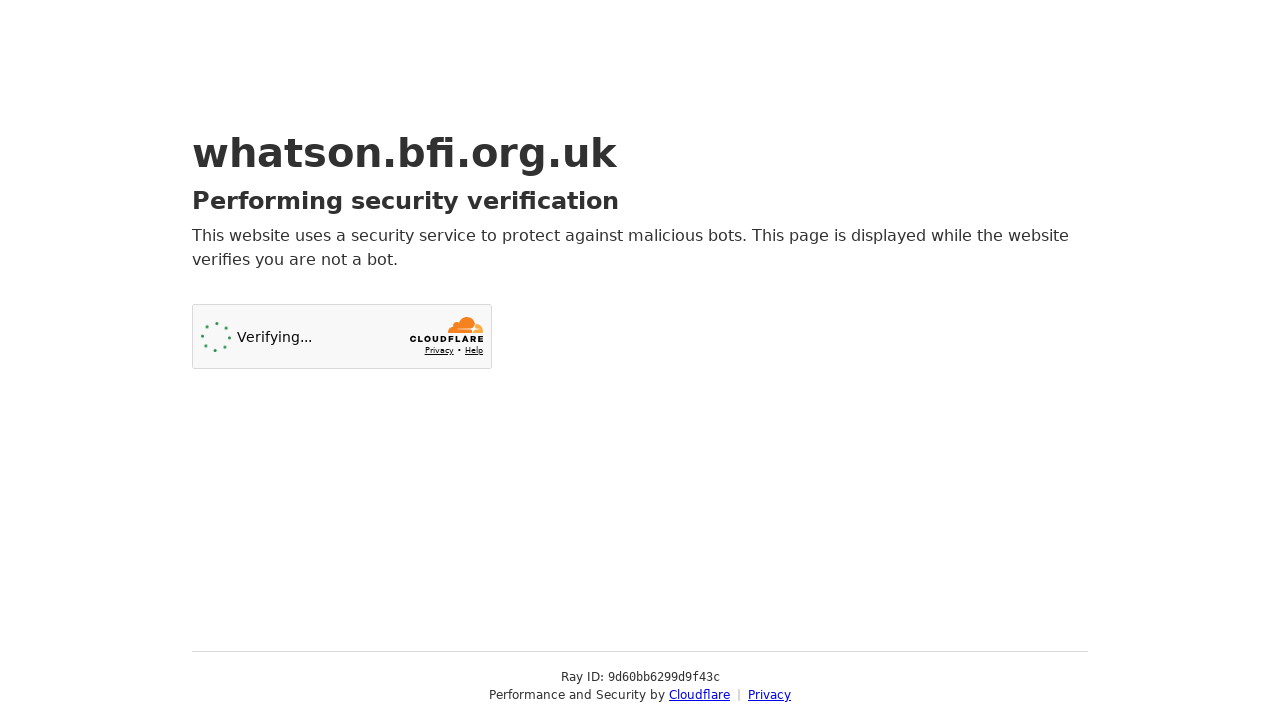

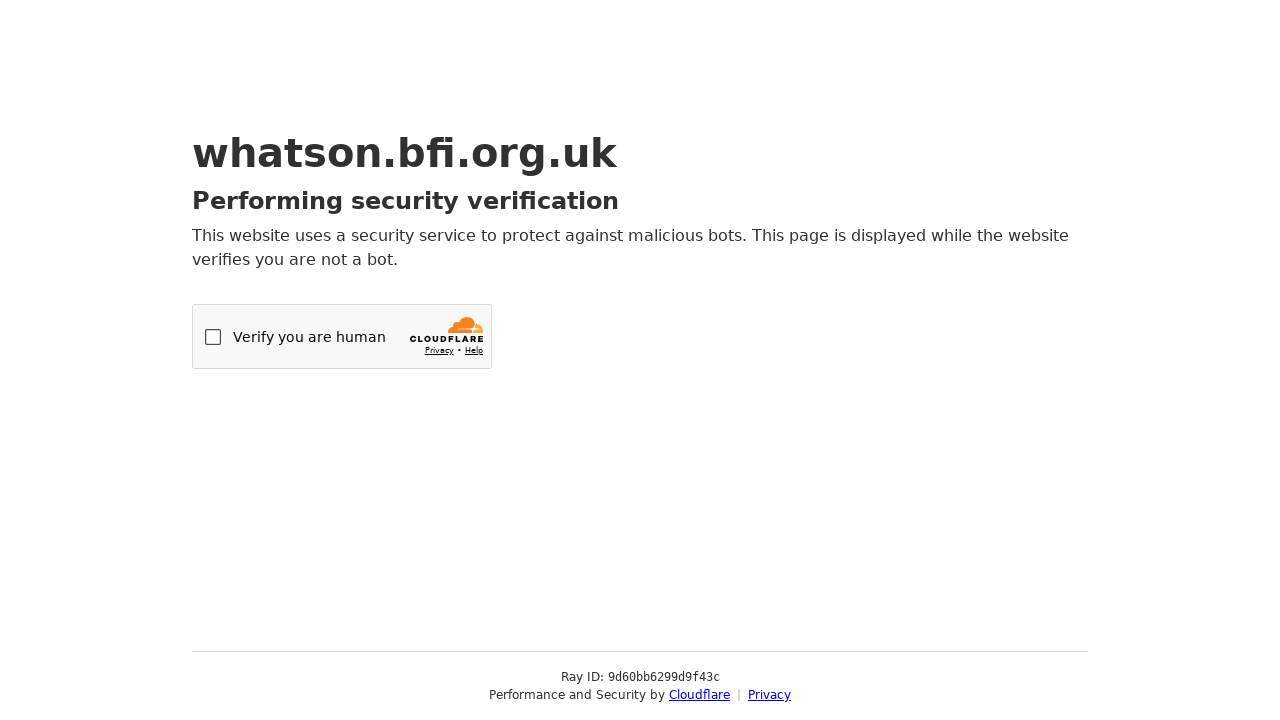